Tests web table functionality by deleting existing records and adding three new employee records with form submissions

Starting URL: https://demoqa.com/webtables

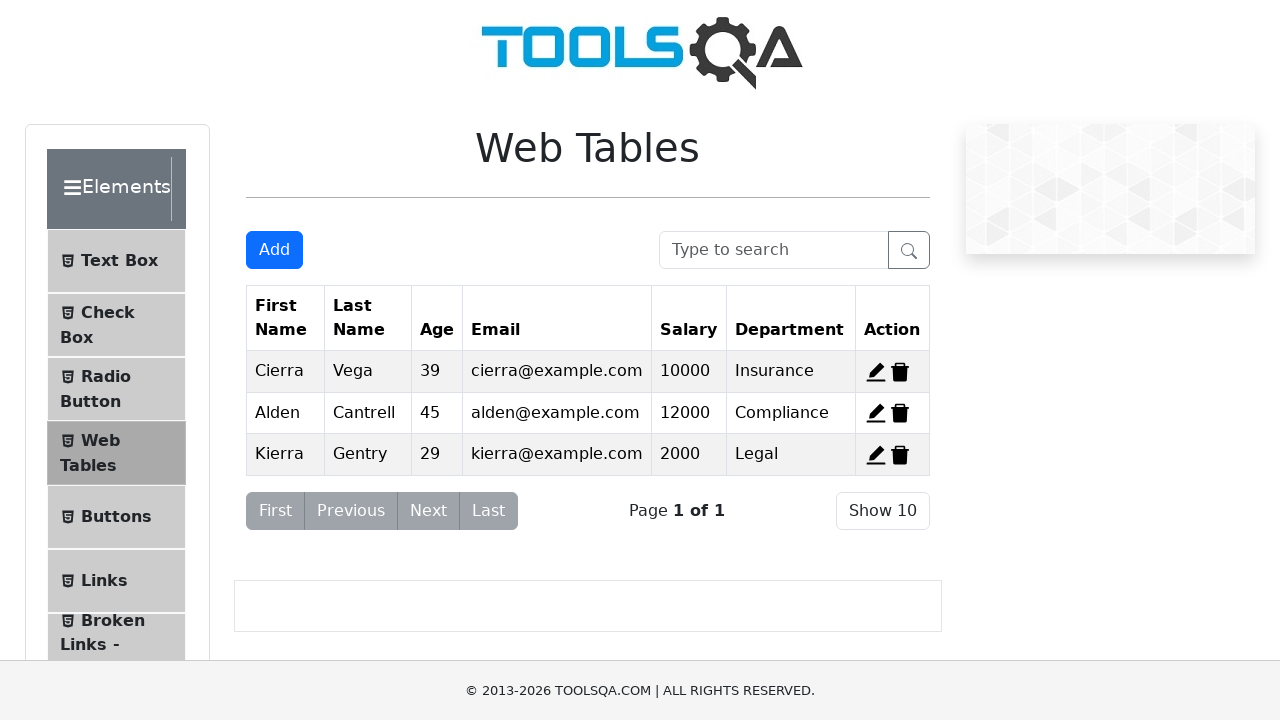

Clicked delete button for record 1 at (900, 372) on xpath=//span[@id='delete-record-1']
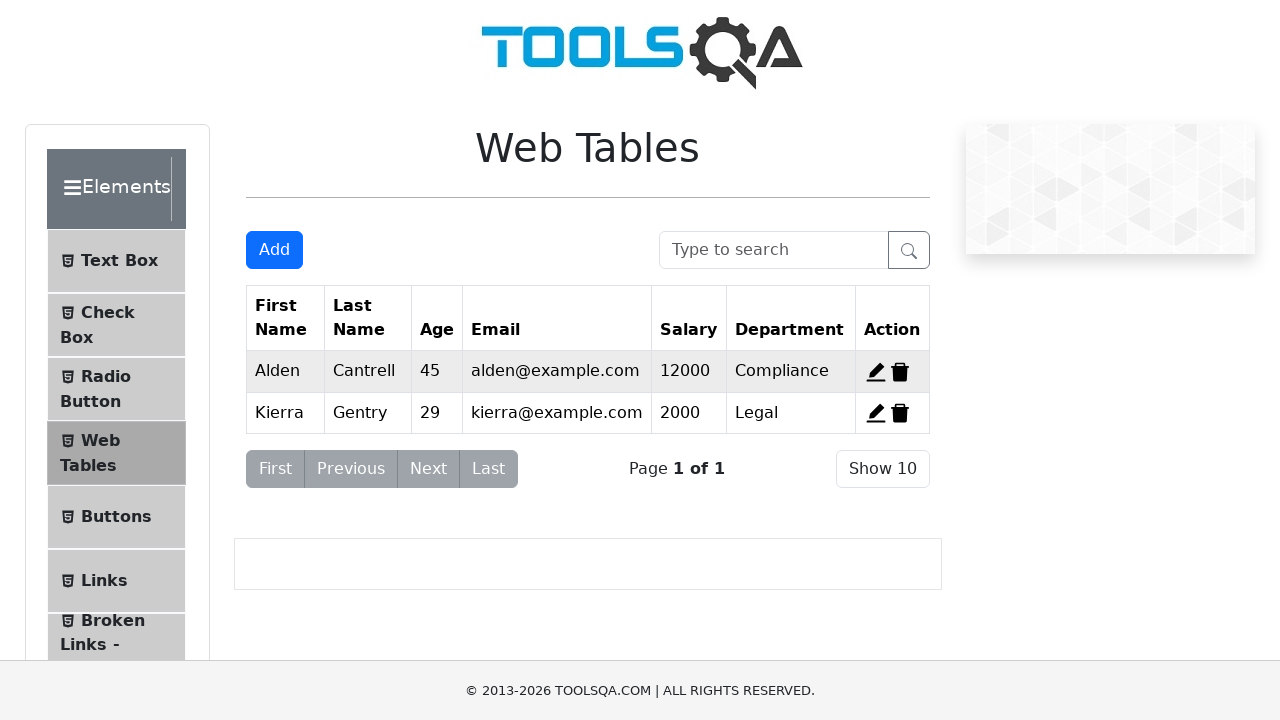

Clicked delete button for record 2 at (900, 372) on xpath=//span[@id='delete-record-2']
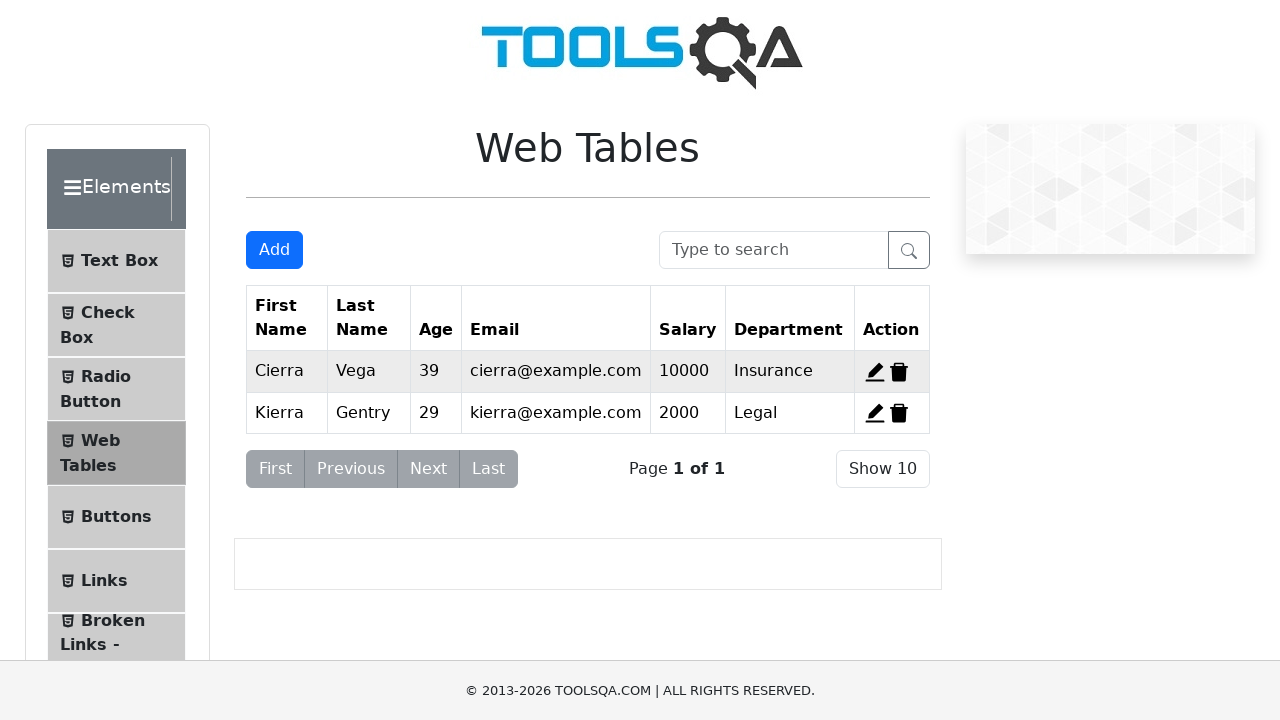

Clicked delete button for record 3 at (899, 413) on xpath=//span[@id='delete-record-3']
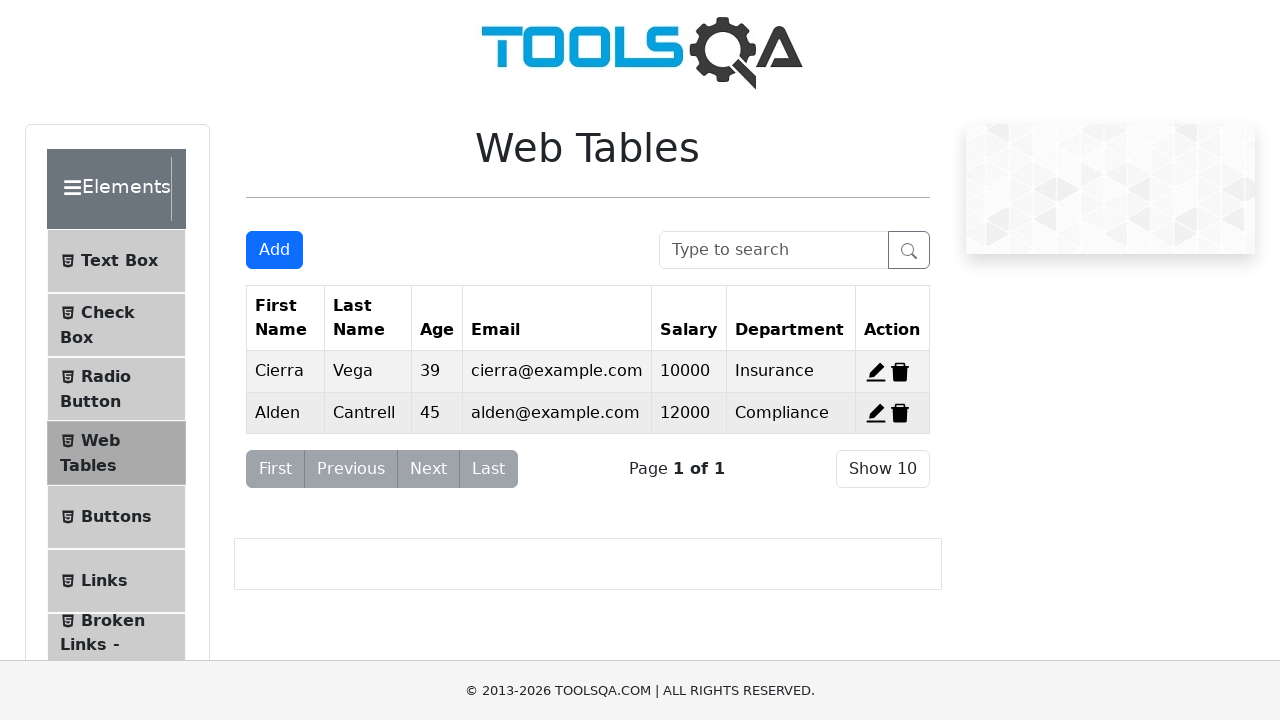

Clicked 'Add' button to open first employee form at (274, 250) on xpath=//button[@class='btn btn-primary']
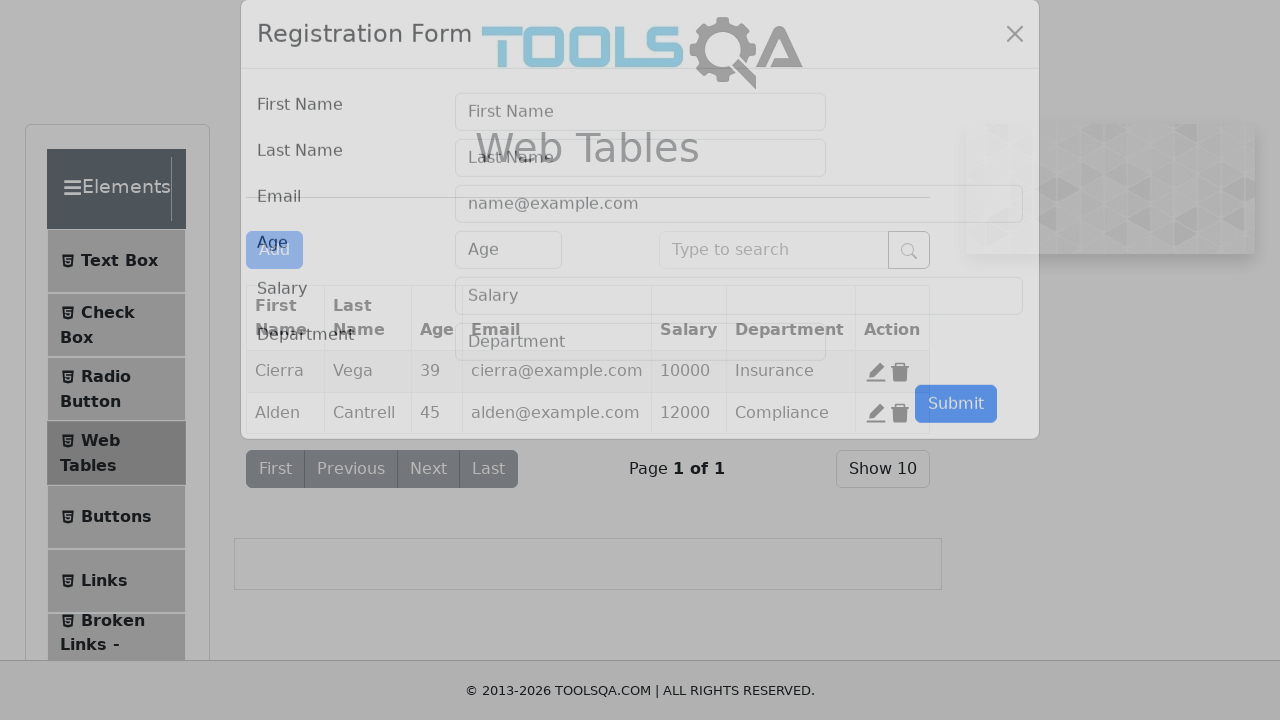

Filled first name 'Vishnu' for first employee on //input[@id='firstName']
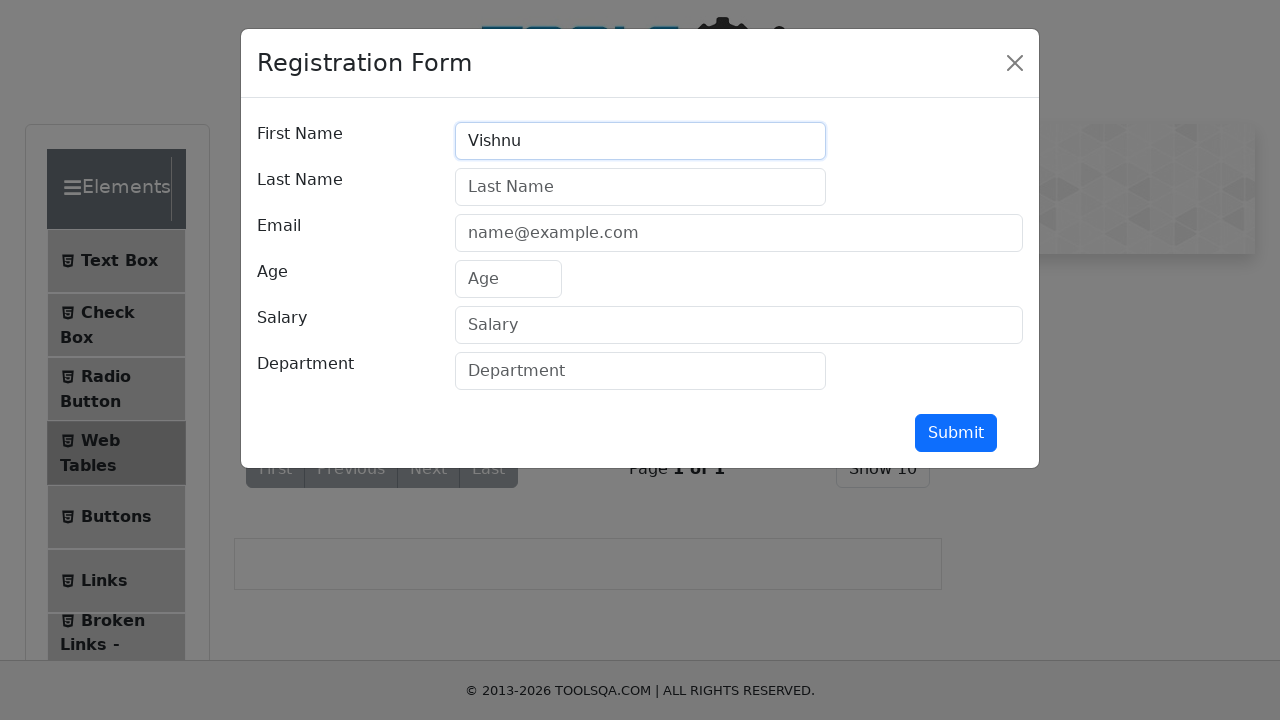

Filled last name 'Kannan' for first employee on //input[@id='lastName']
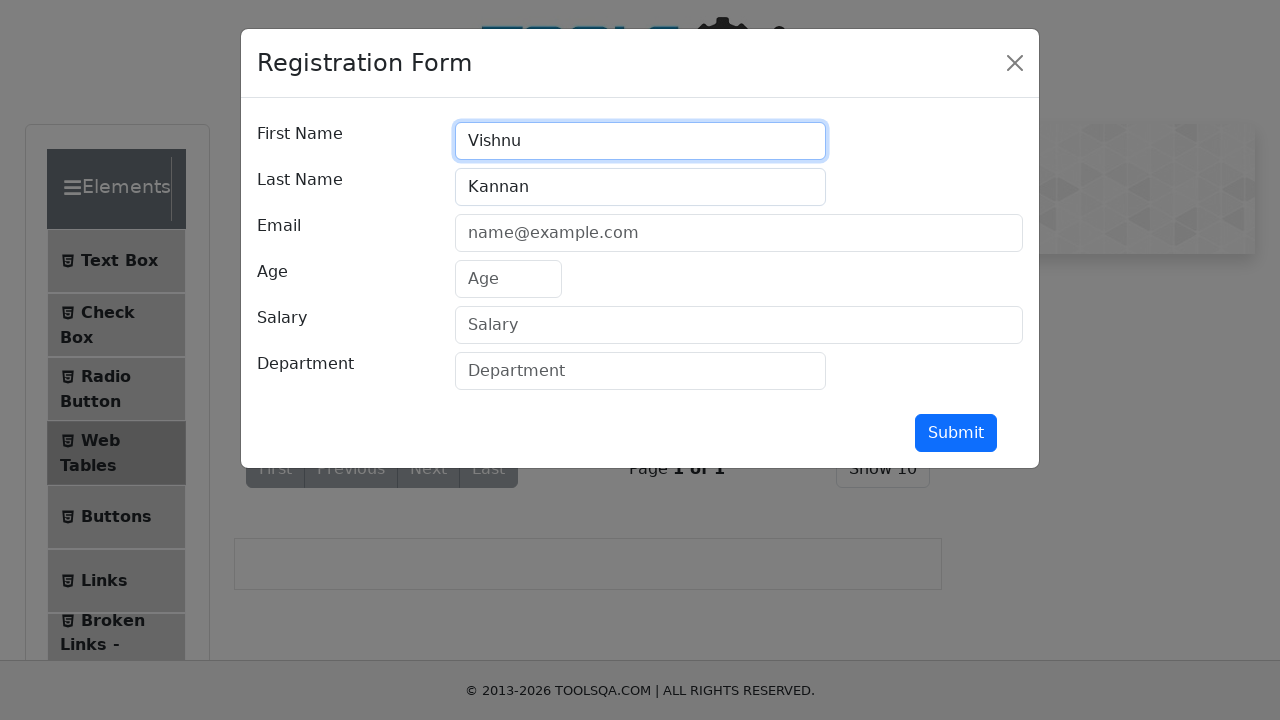

Filled email 'Kannan@gmail.com' for first employee on //input[@id='userEmail']
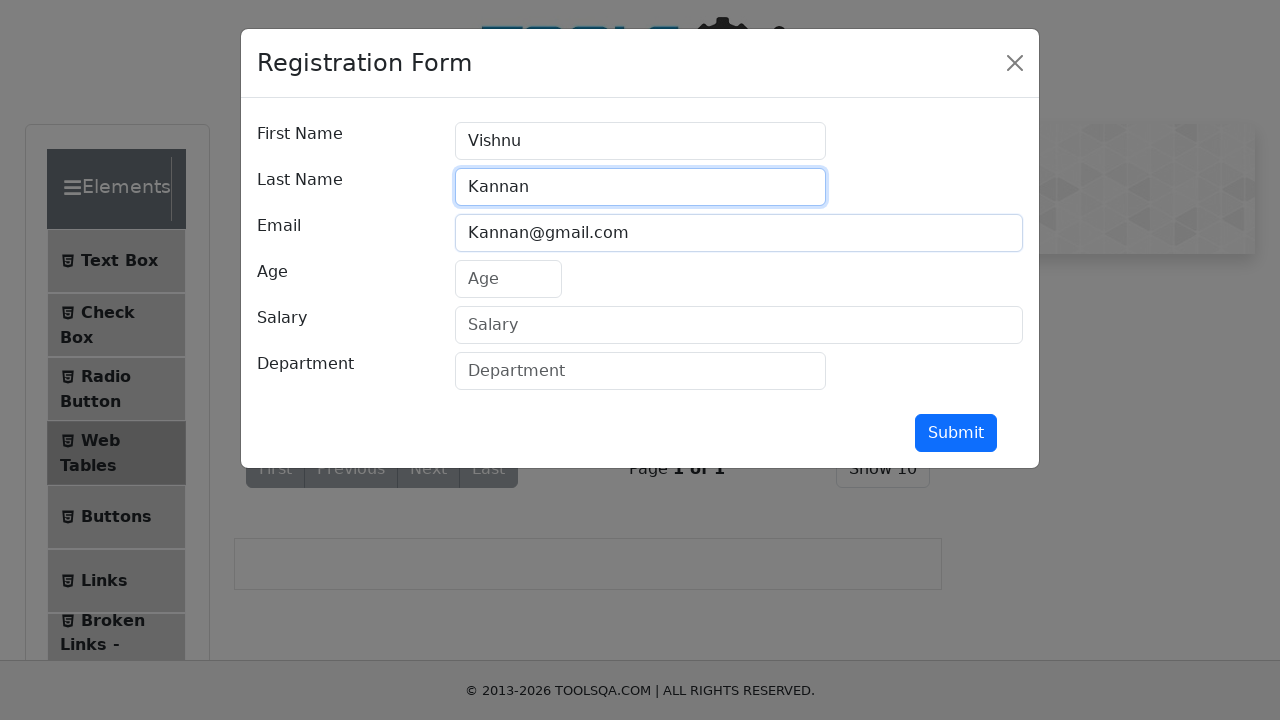

Filled age '28' for first employee on //input[@id='age']
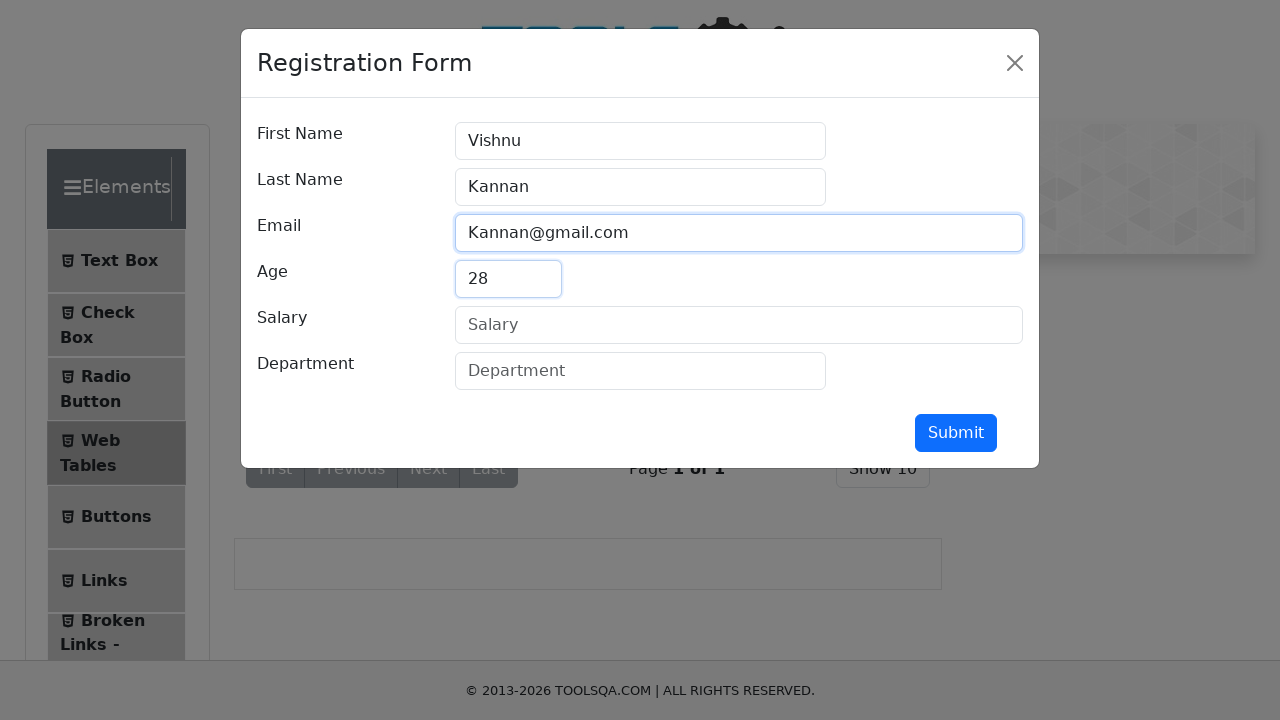

Filled salary '28000' for first employee on //input[@id='salary']
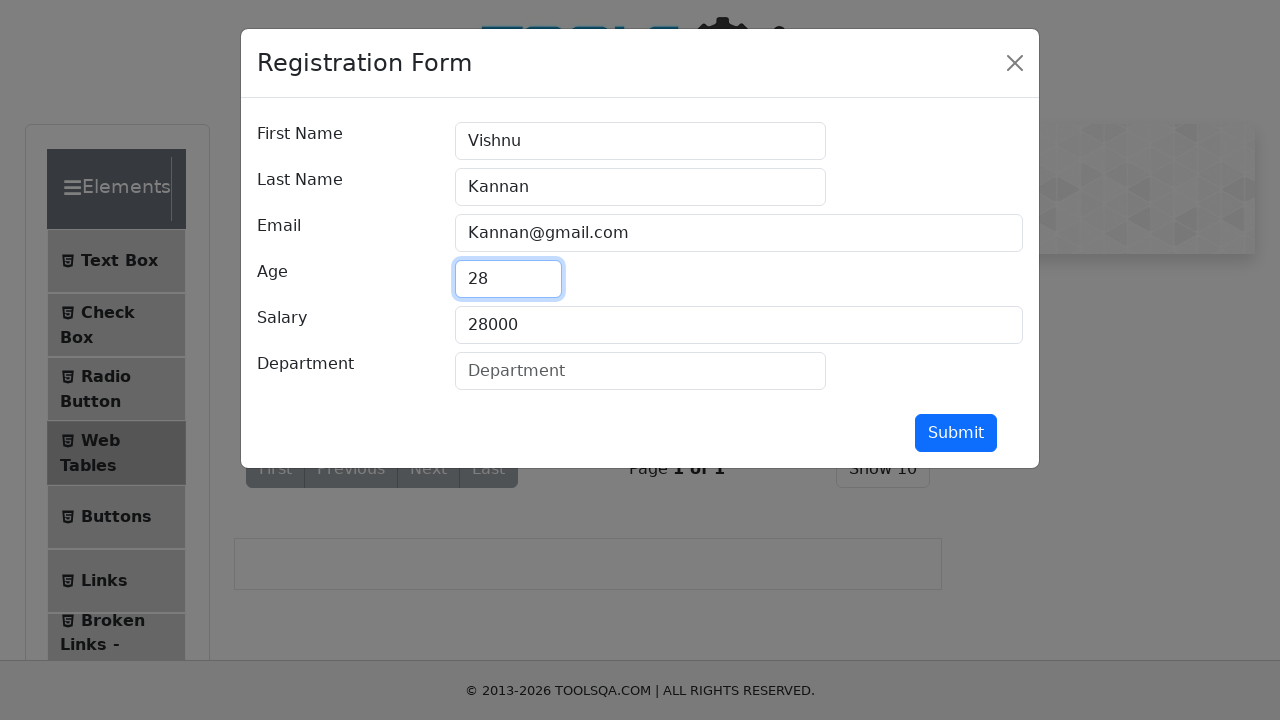

Filled department 'Accounts' for first employee on //input[@id='department']
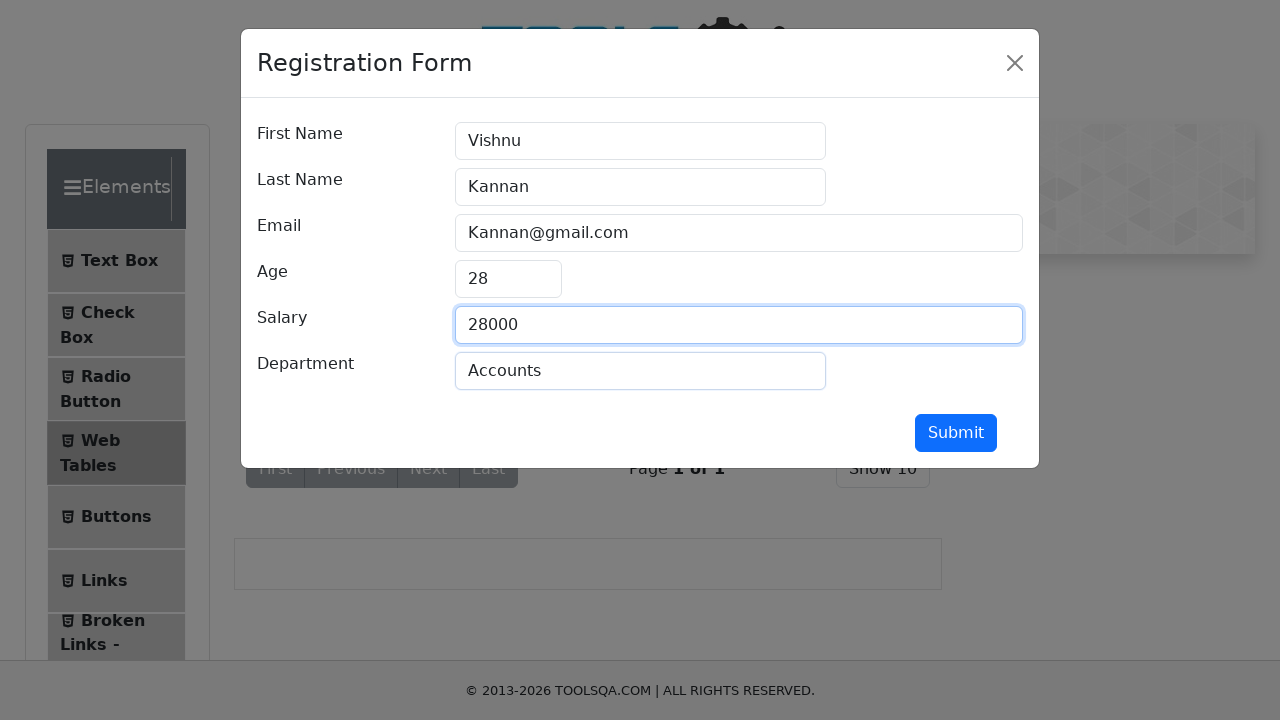

Submitted first employee record (Vishnu Kannan) at (956, 433) on xpath=//button[@id='submit']
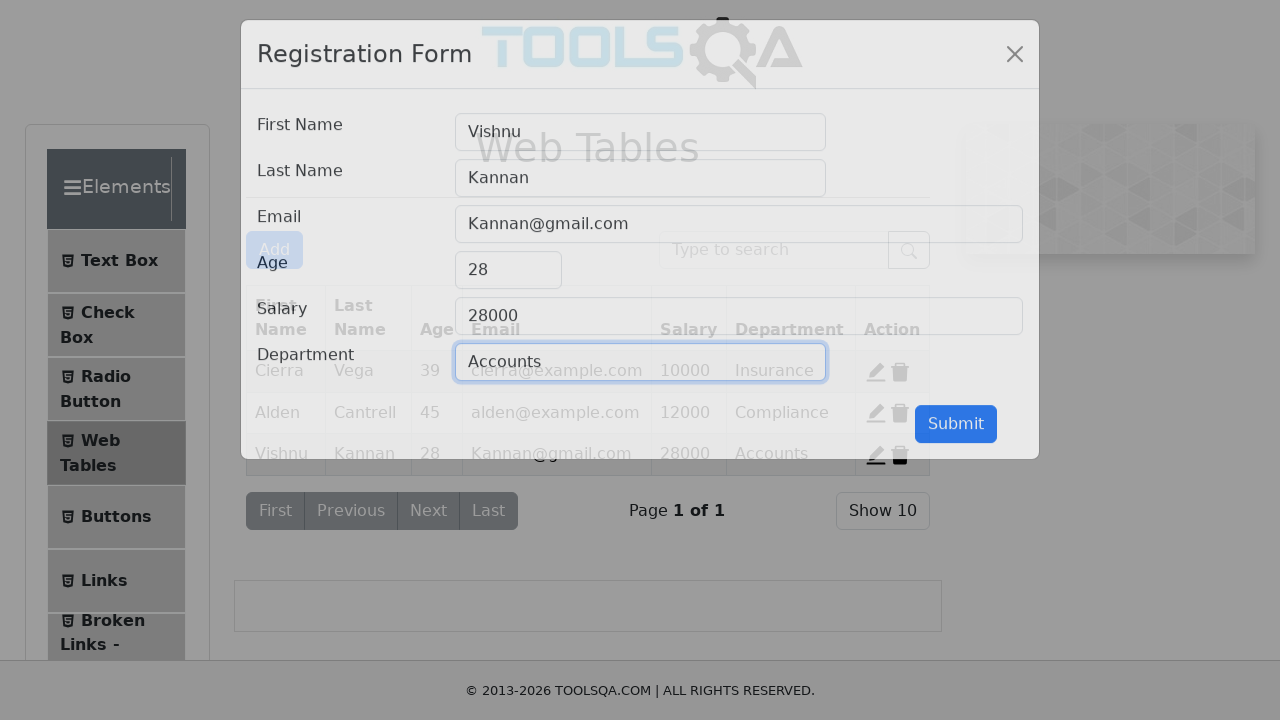

Clicked 'Add' button to open second employee form at (274, 250) on xpath=//button[@class='btn btn-primary']
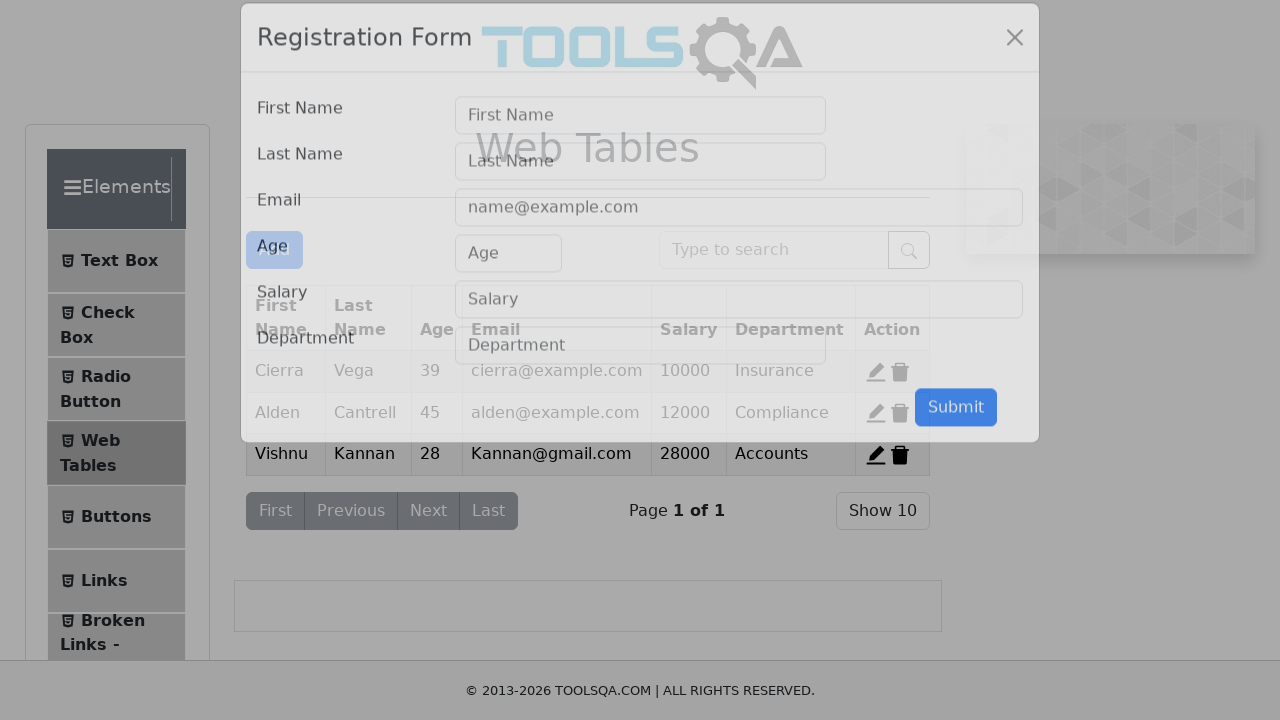

Filled first name 'Kamal' for second employee on //input[@id='firstName']
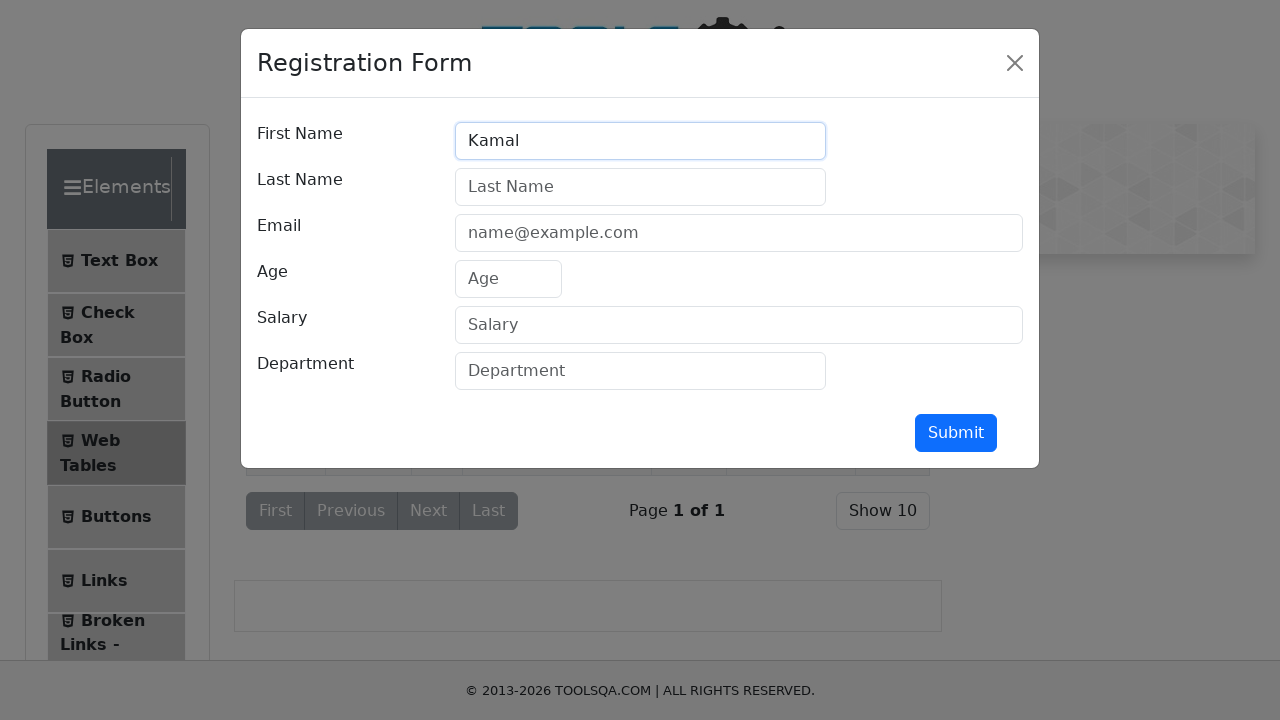

Filled last name 'Kannan' for second employee on //input[@id='lastName']
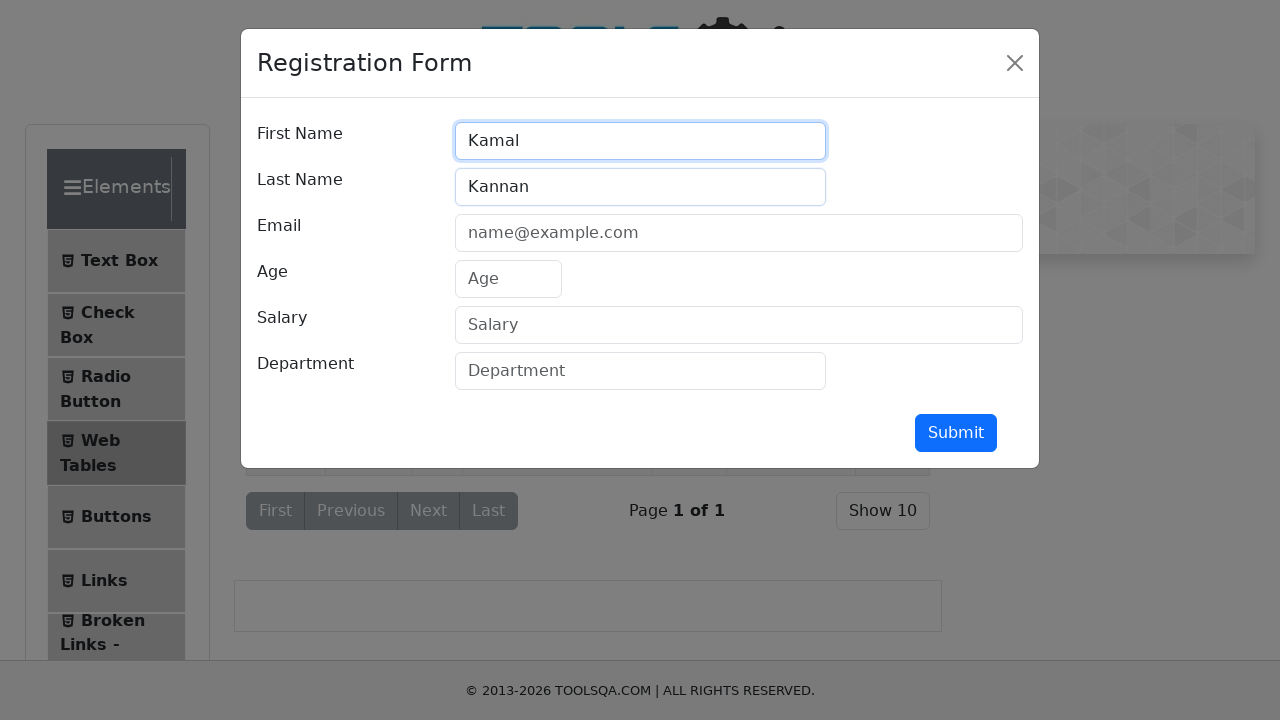

Filled email 'Kannan123@gmail.com' for second employee on //input[@id='userEmail']
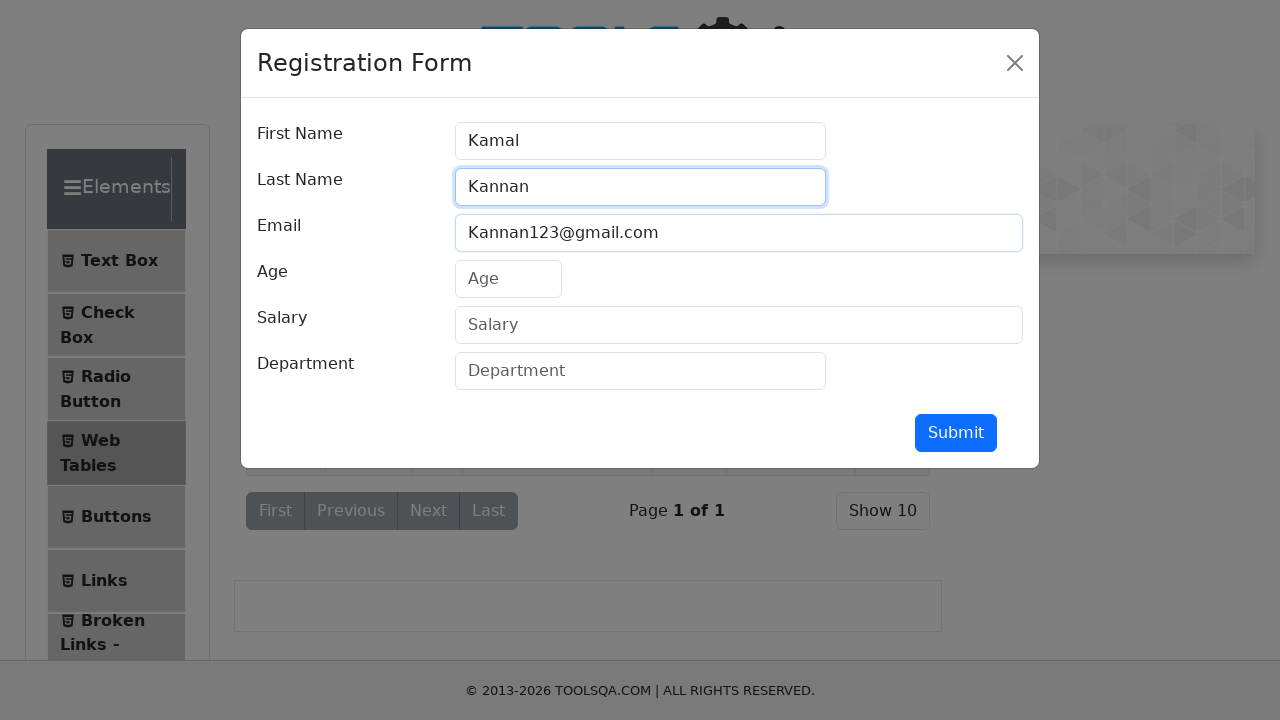

Filled age '30' for second employee on //input[@id='age']
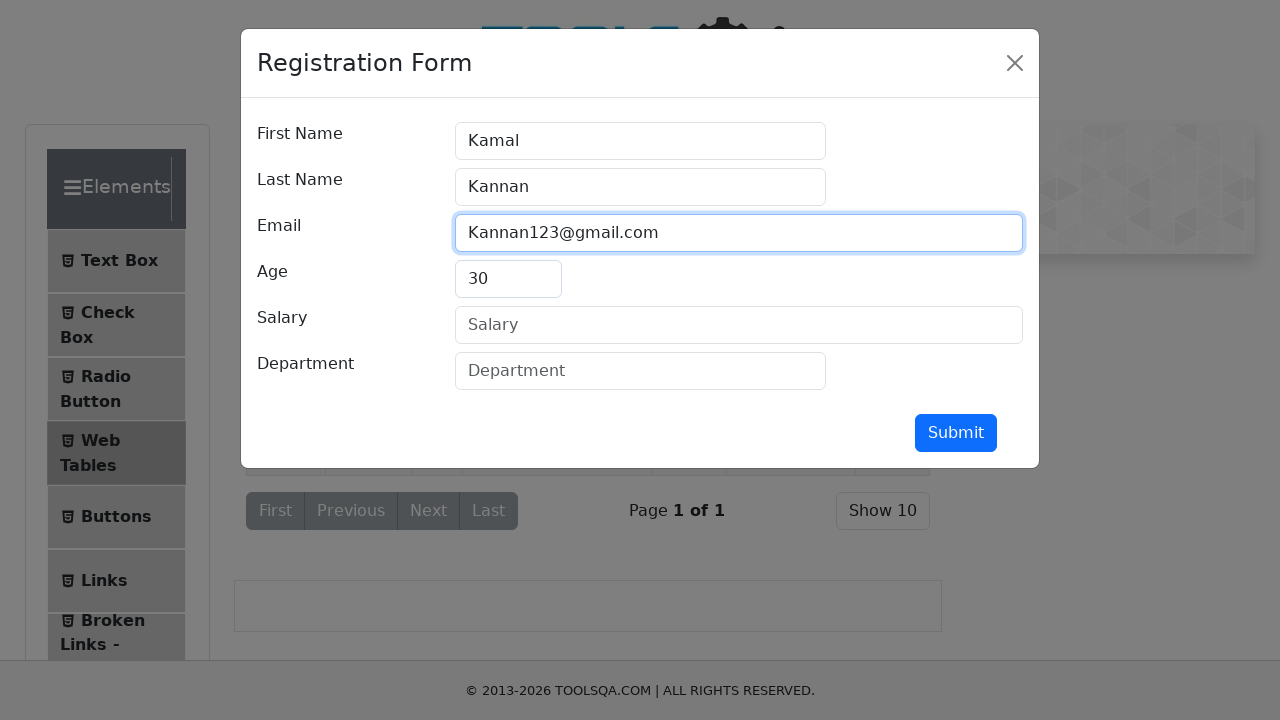

Filled salary '50000' for second employee on //input[@id='salary']
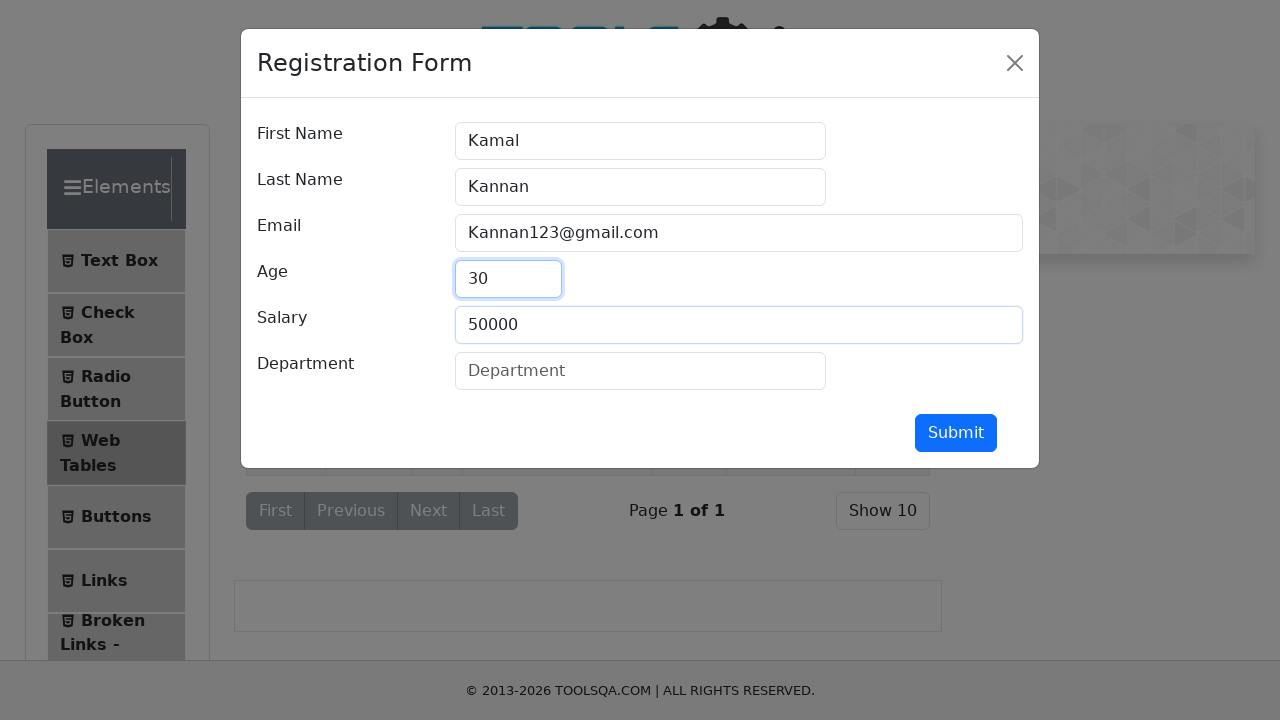

Filled department 'Testing' for second employee on //input[@id='department']
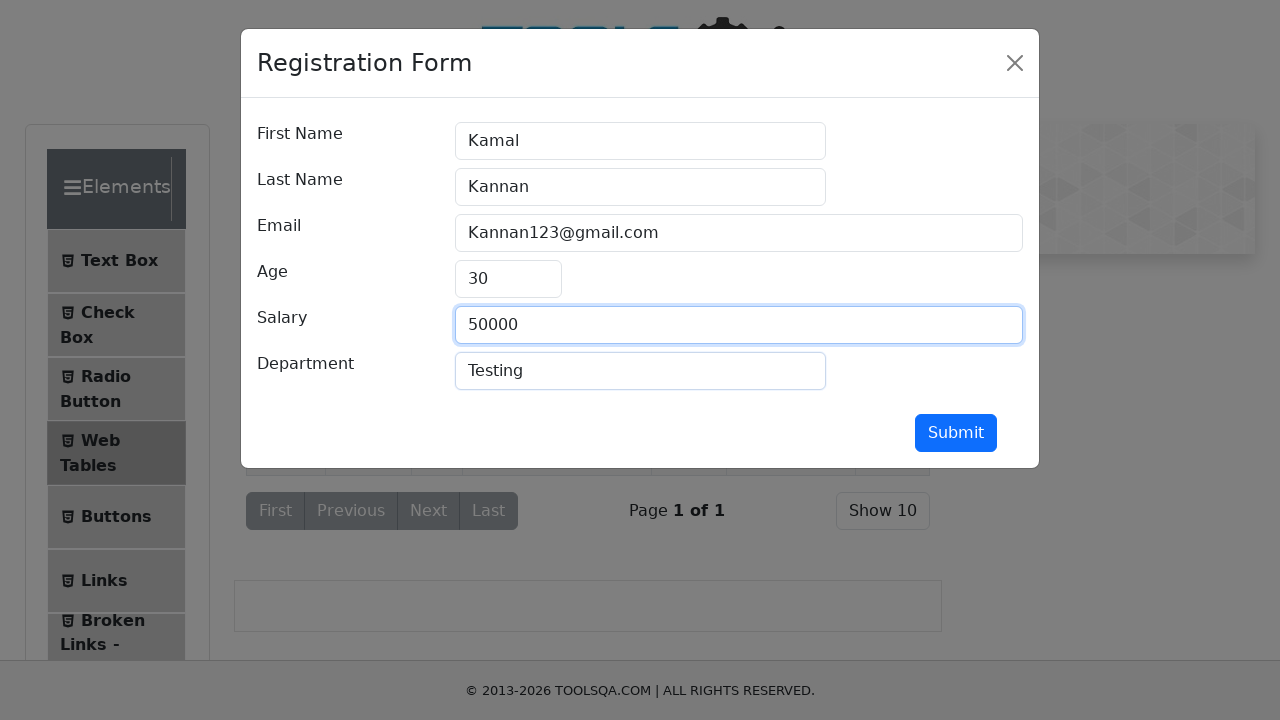

Submitted second employee record (Kamal Kannan) at (956, 433) on xpath=//button[@id='submit']
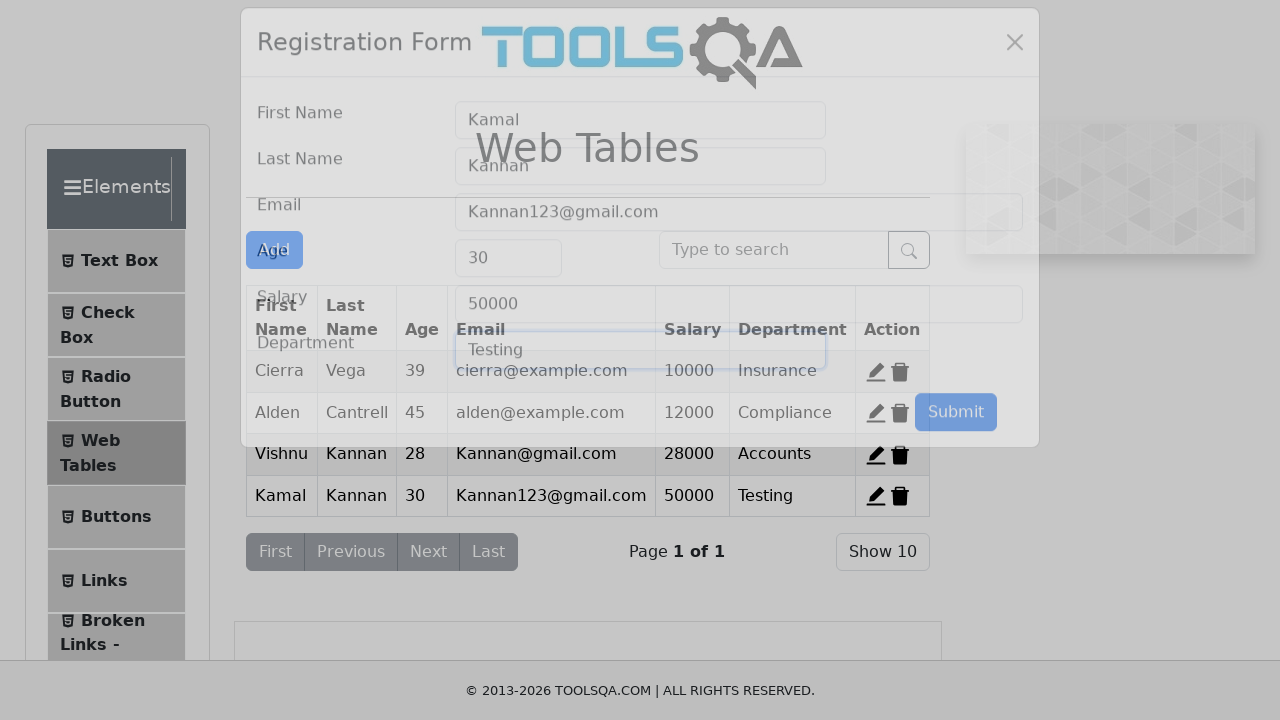

Clicked 'Add' button to open third employee form at (274, 250) on xpath=//button[@class='btn btn-primary']
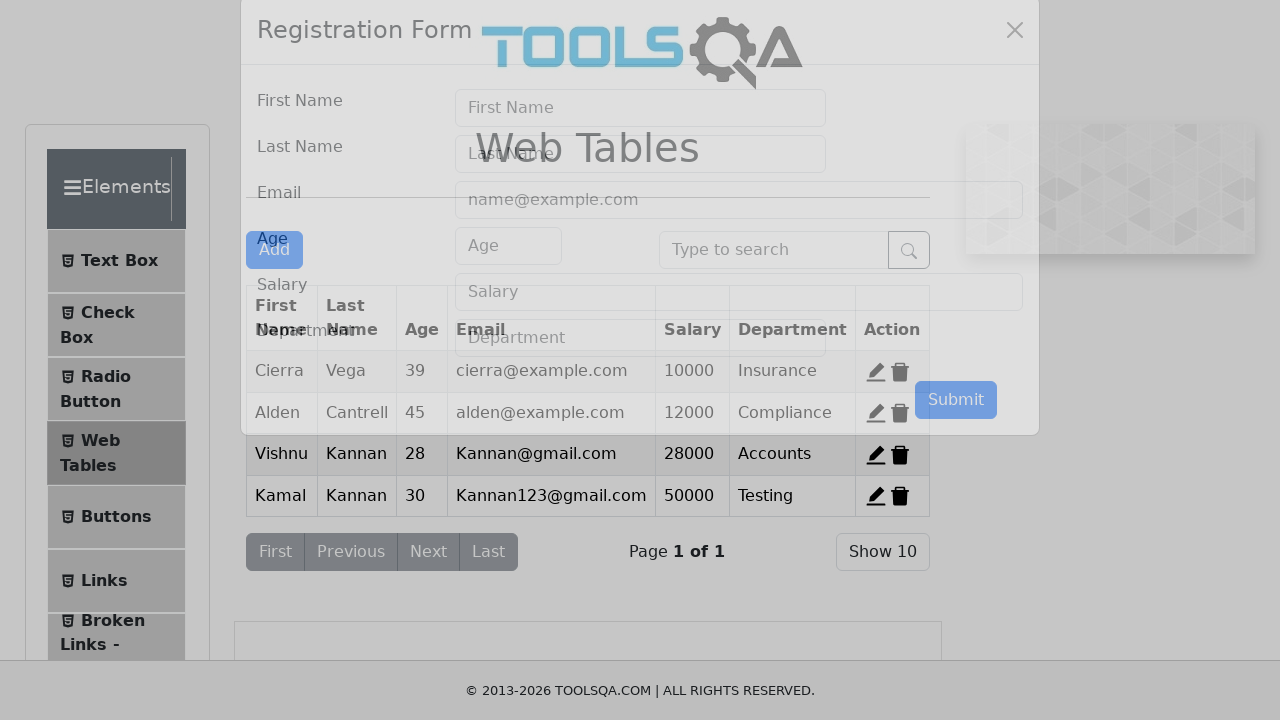

Filled first name 'Rama' for third employee on //input[@id='firstName']
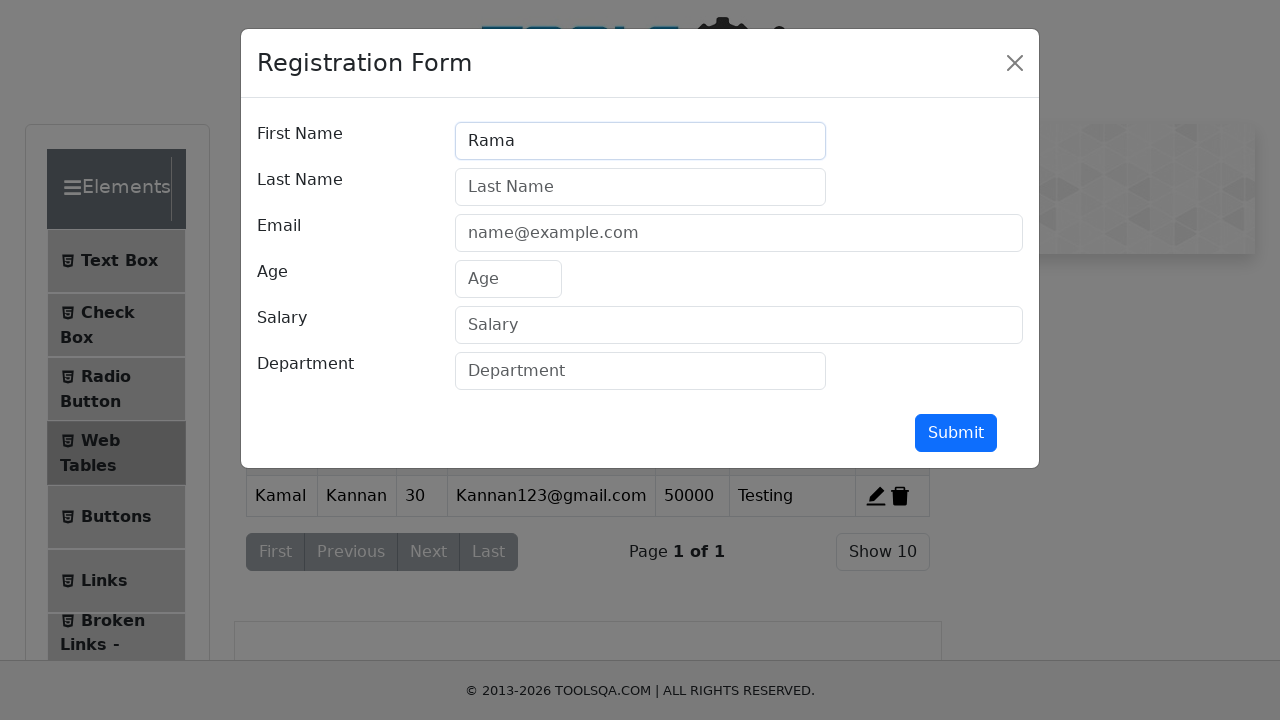

Filled last name 'chandran' for third employee on //input[@id='lastName']
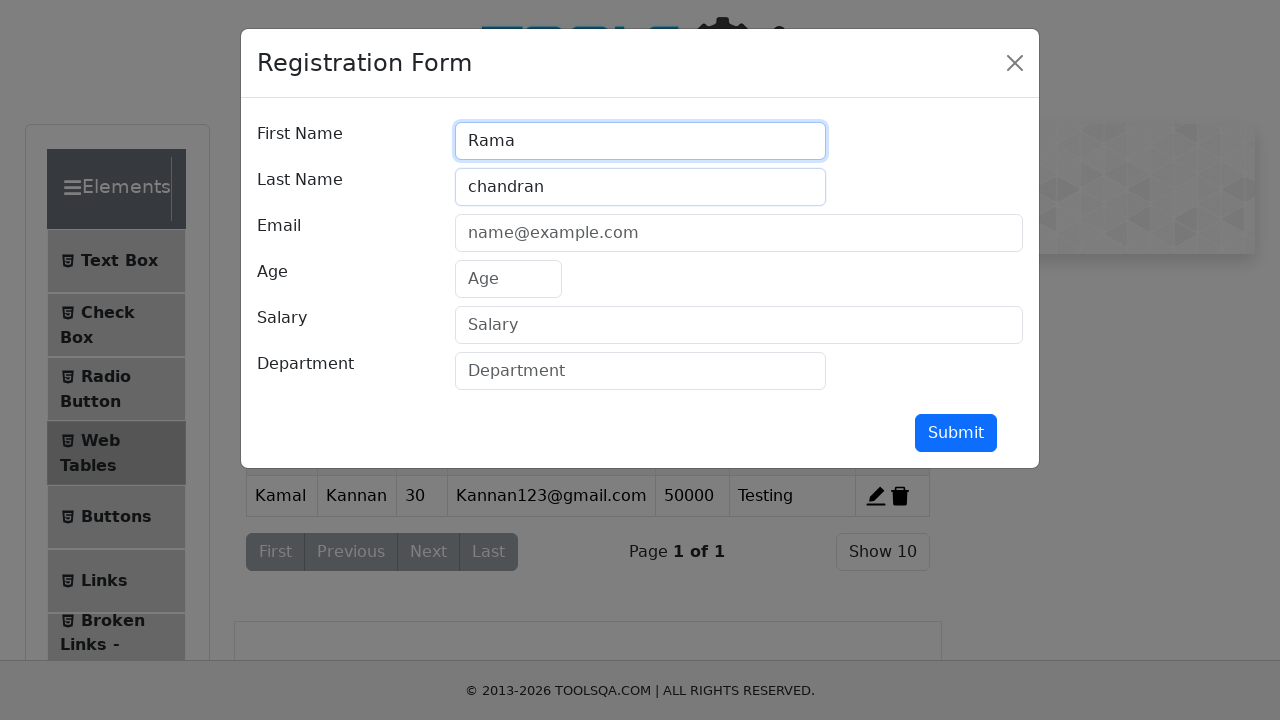

Filled email 'VishnuRam123@gmail.com' for third employee on //input[@id='userEmail']
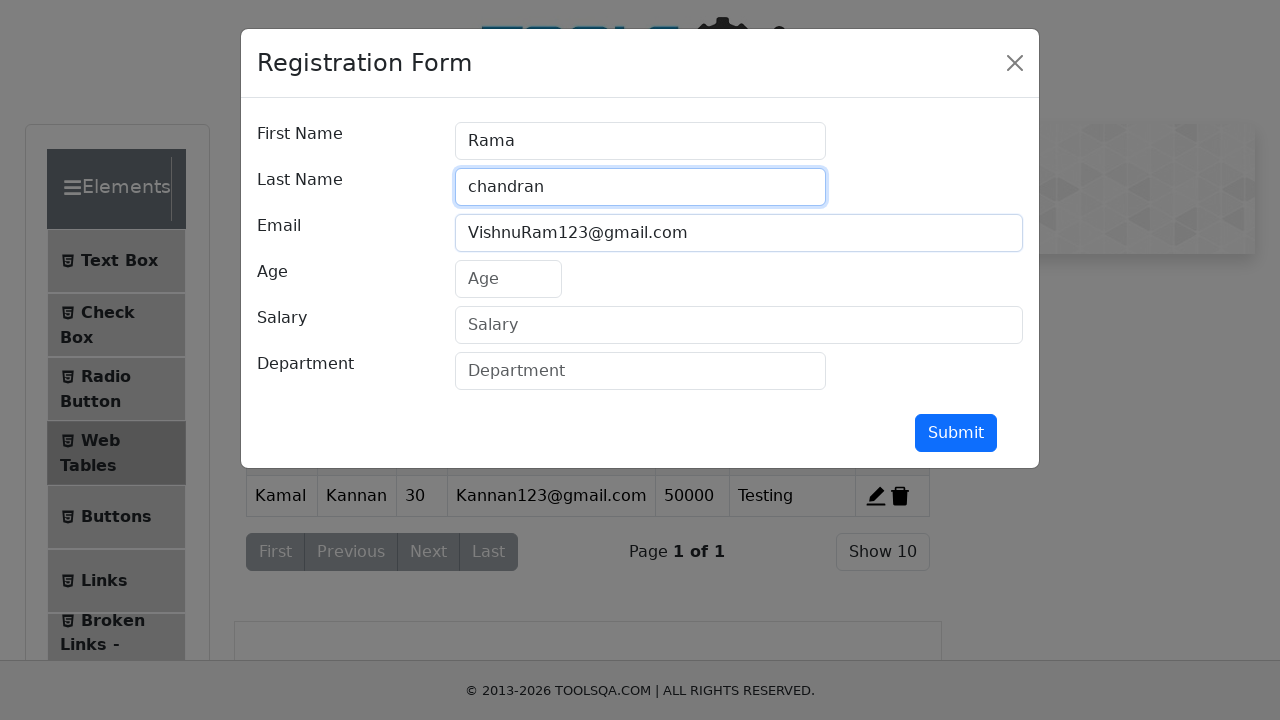

Filled age '34' for third employee on //input[@id='age']
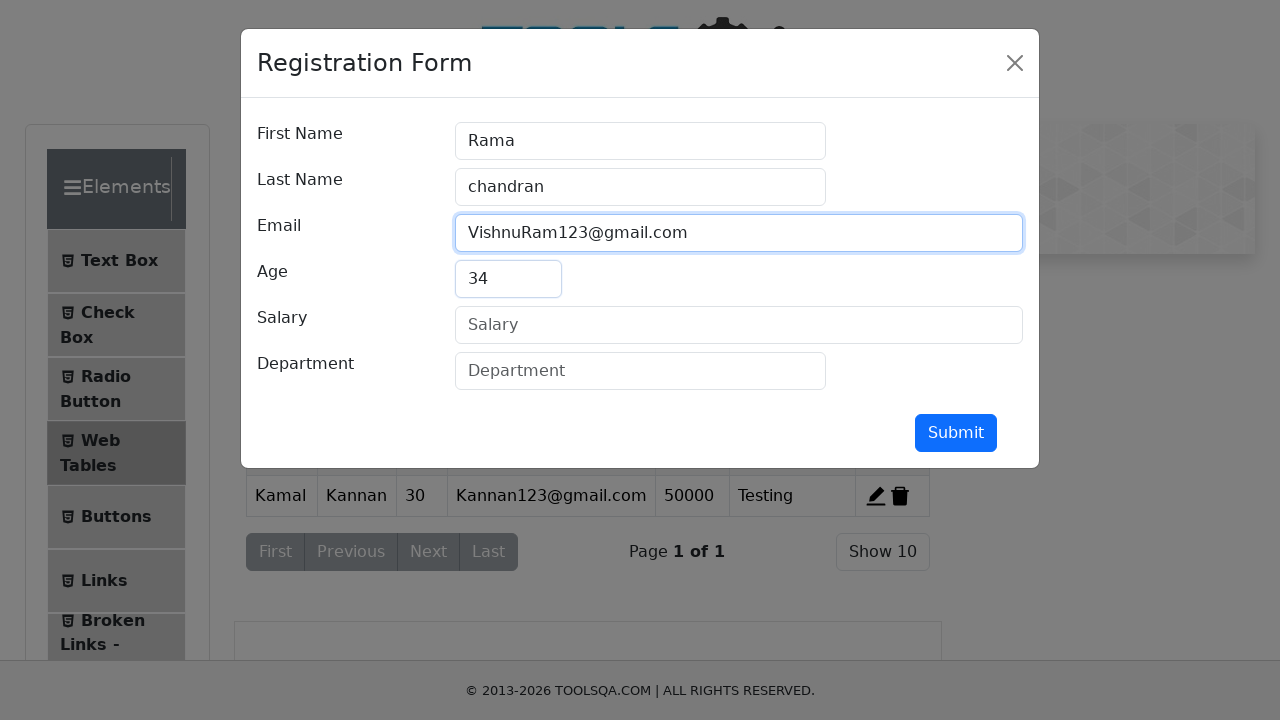

Filled salary '80000' for third employee on //input[@id='salary']
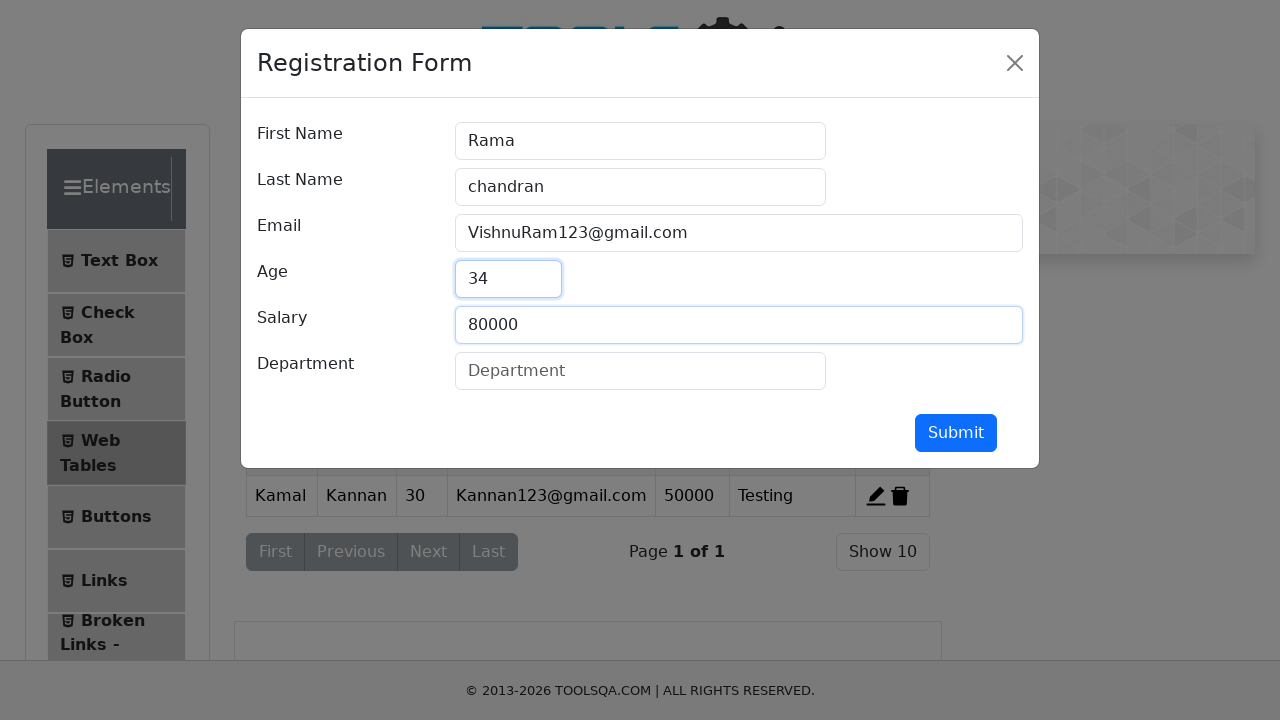

Filled department 'SDET' for third employee on //input[@id='department']
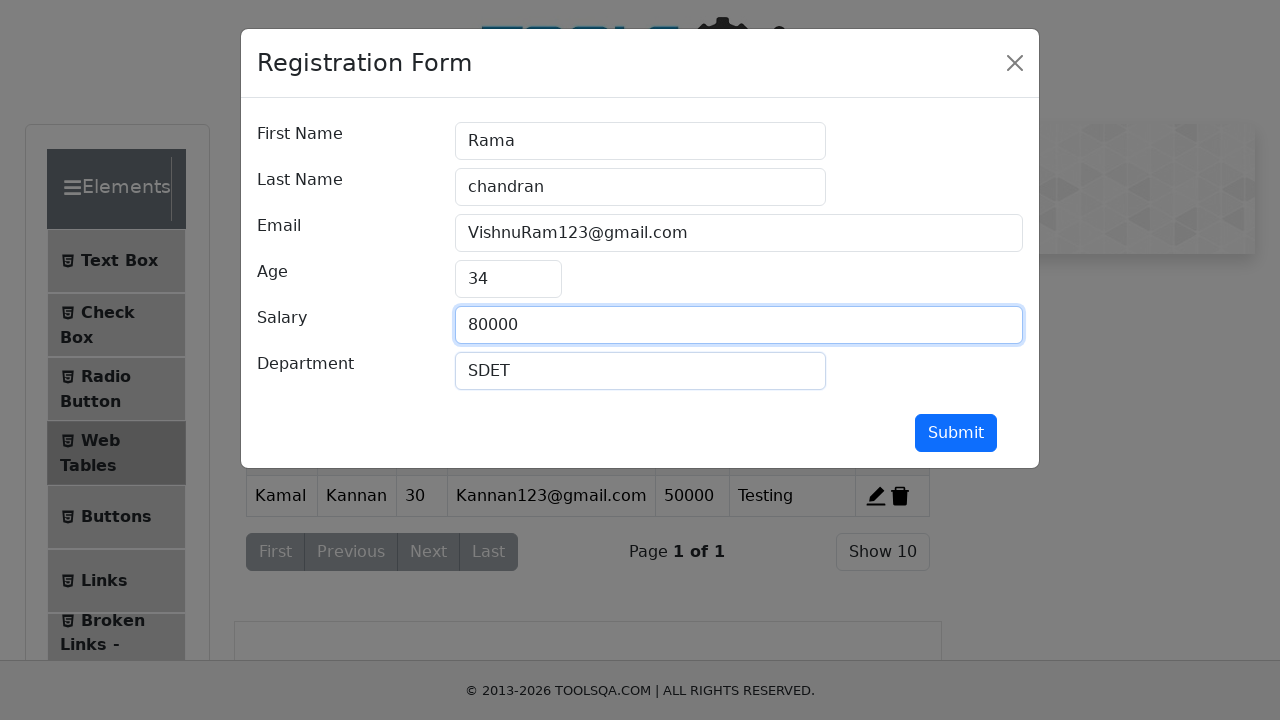

Submitted third employee record (Rama chandran) at (956, 433) on xpath=//button[@id='submit']
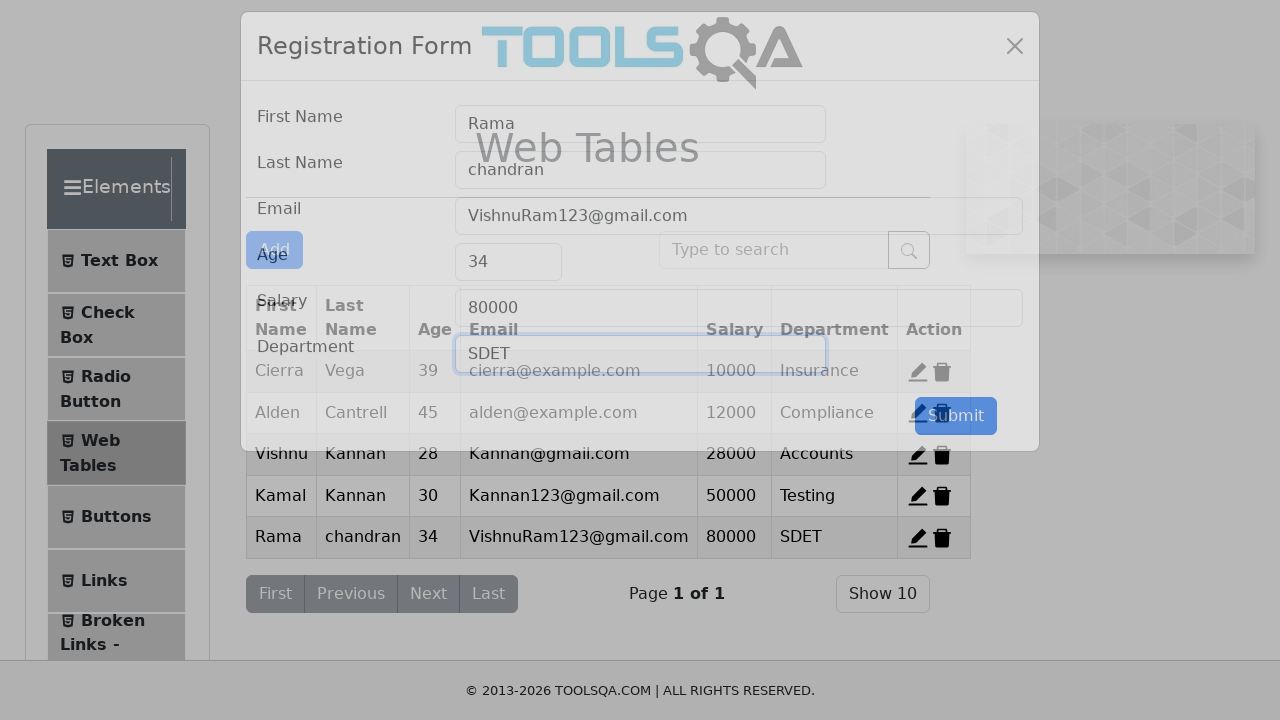

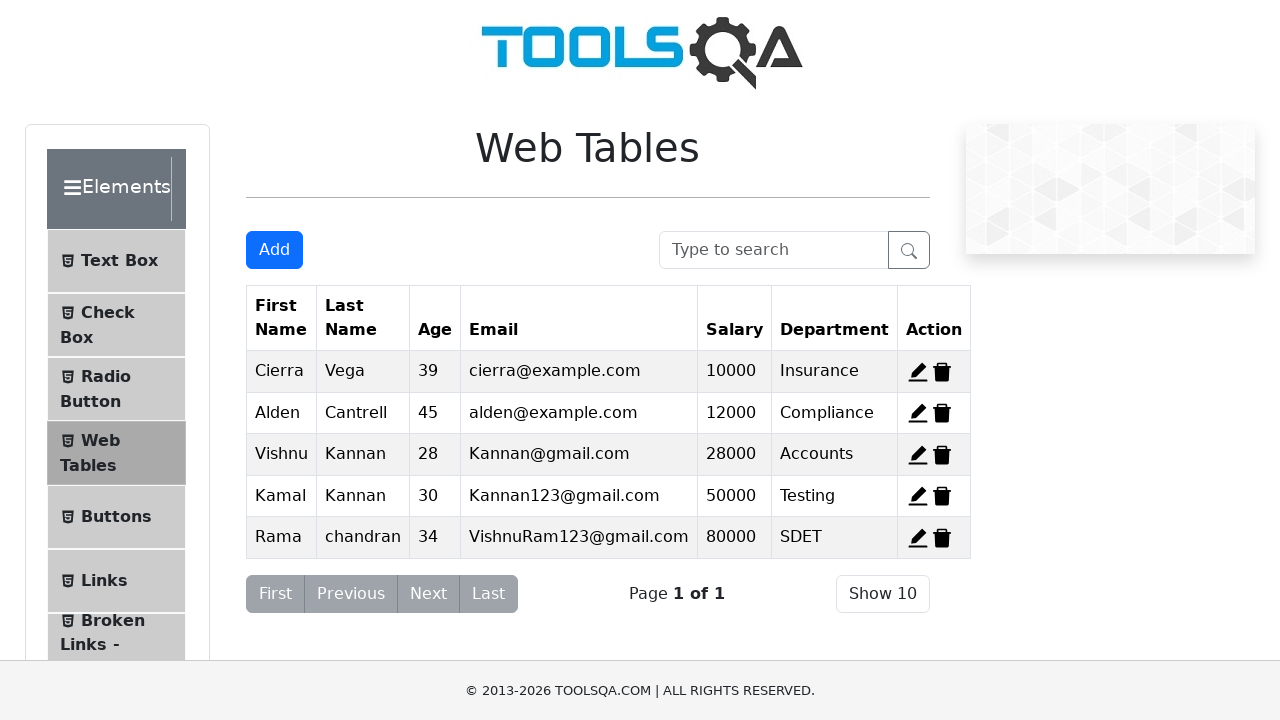